Automates Southwest Airlines check-in process by filling confirmation number, first name, and last name fields and submitting the form

Starting URL: https://www.southwest.com/air/check-in/index.html?clk=GSUBNAV-CHCKIN

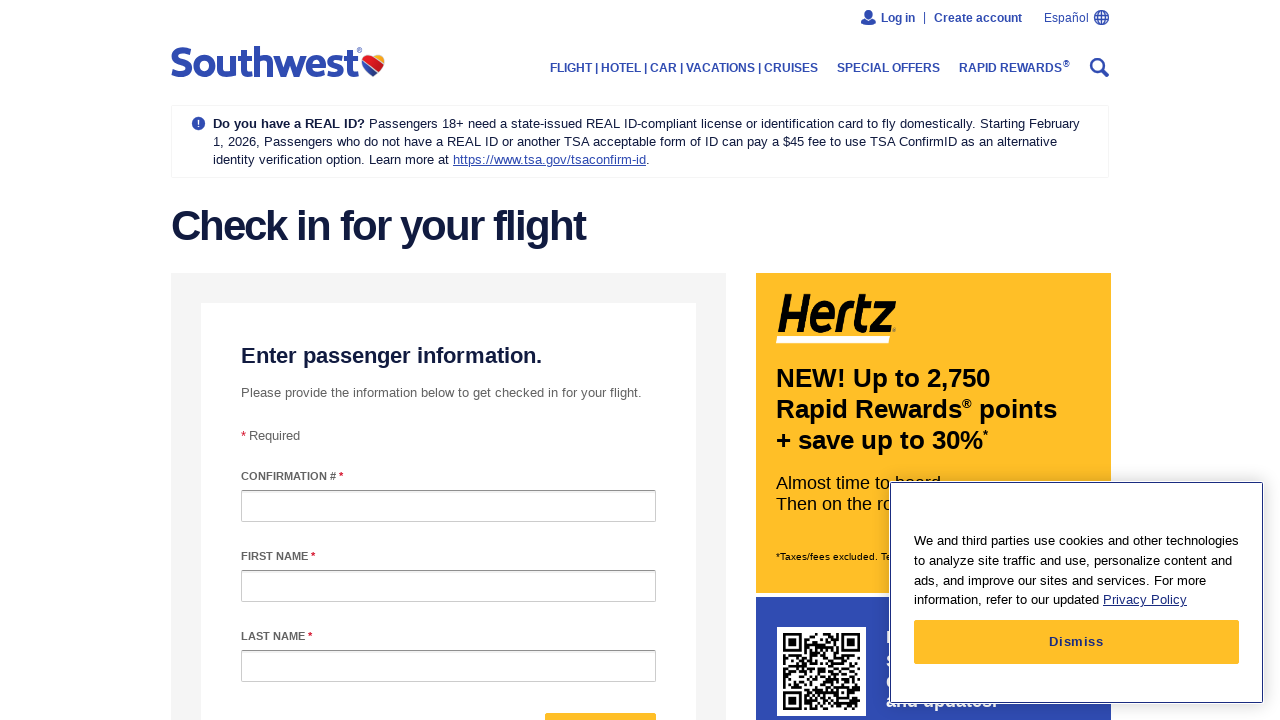

Filled confirmation number field with 'ABC123' on #confirmationNumber
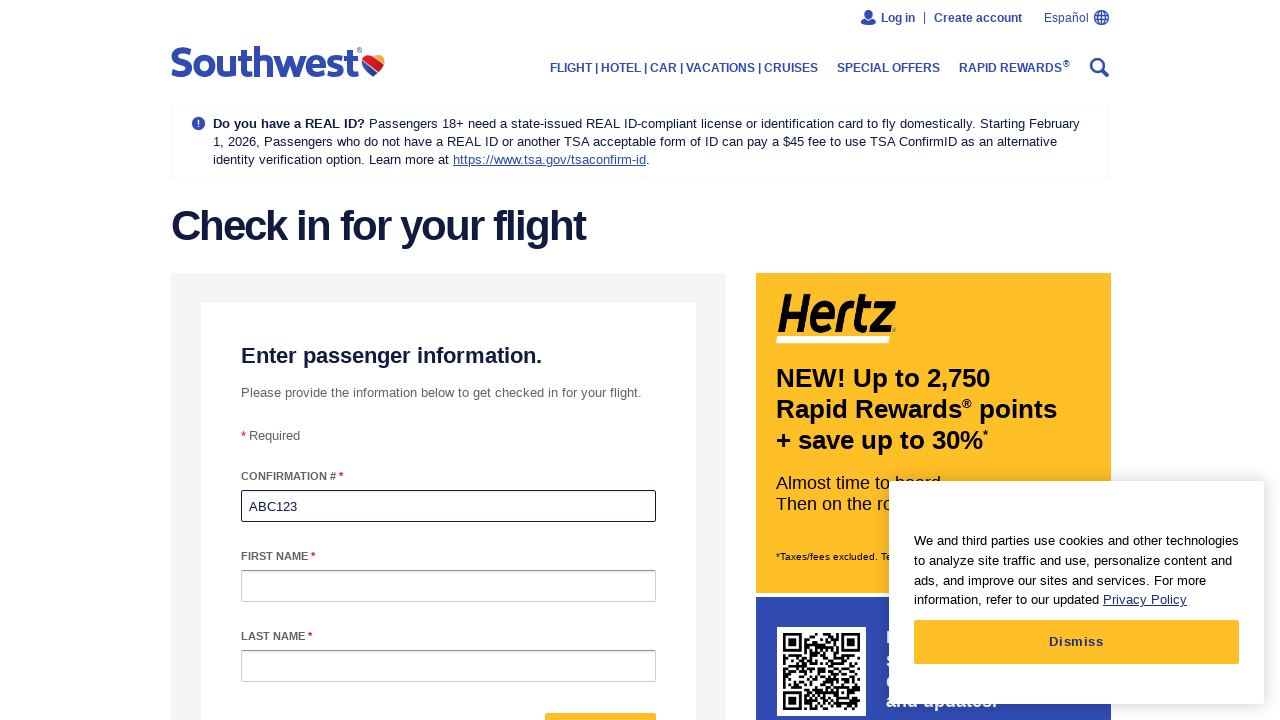

Filled first name field with 'John' on #passengerFirstName
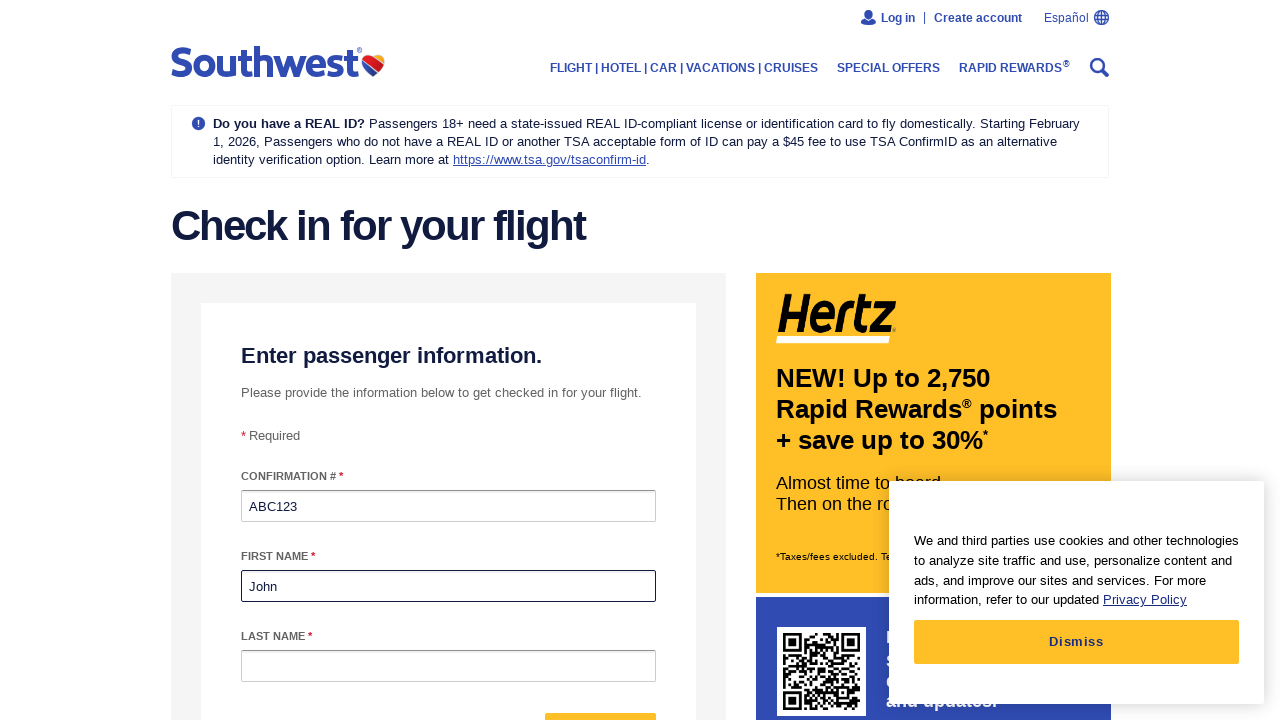

Filled last name field with 'Smith' on #passengerLastName
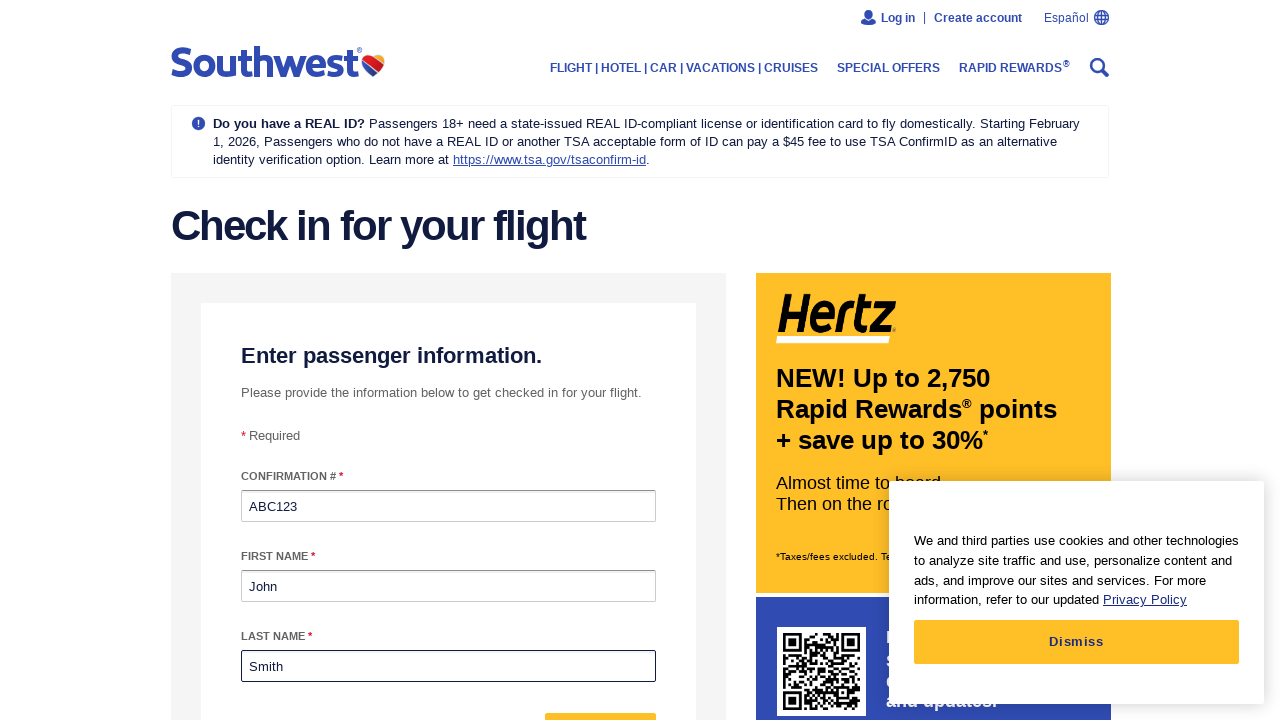

Clicked submit button to complete Southwest Airlines check-in at (600, 696) on #form-mixin--submit-button
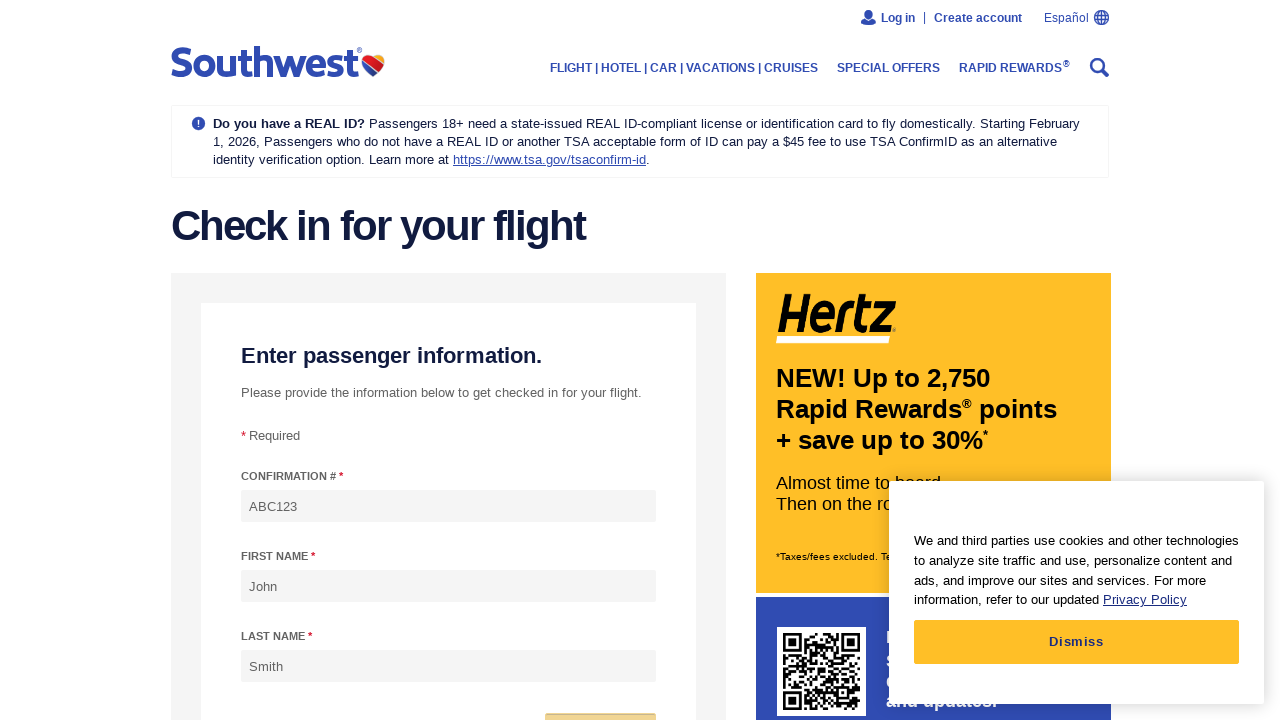

Waited 5 seconds for check-in process to complete
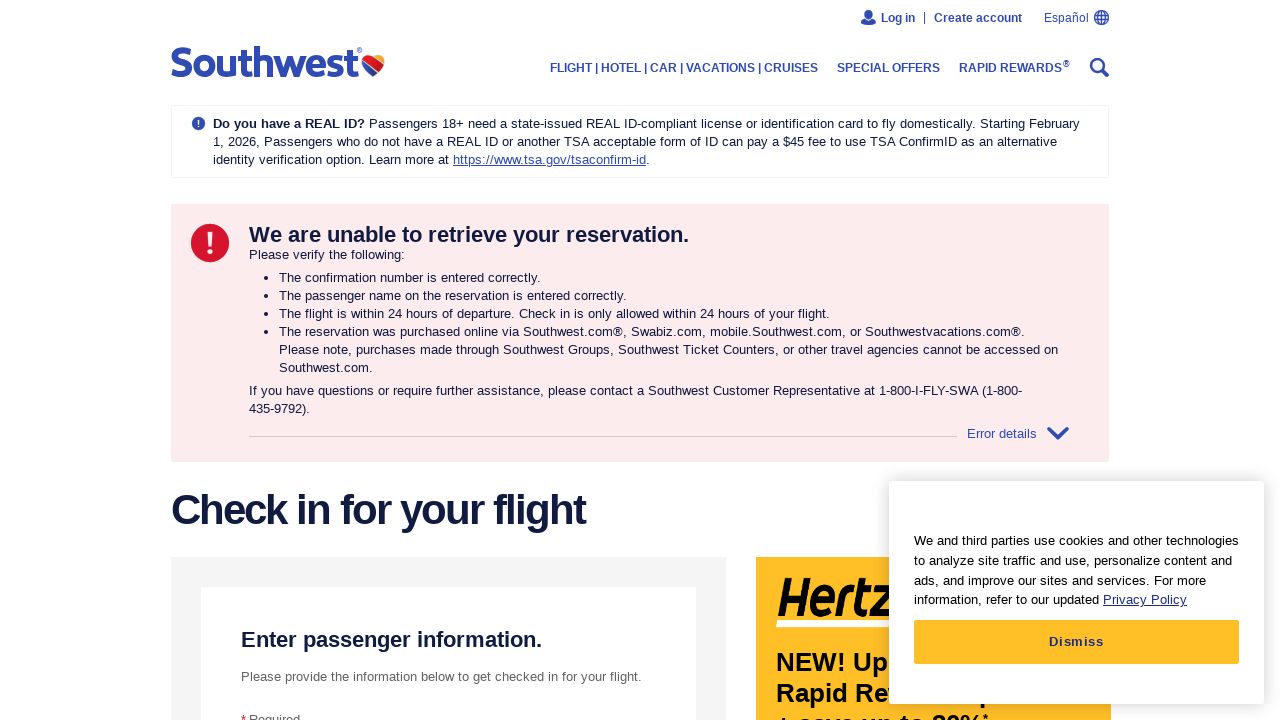

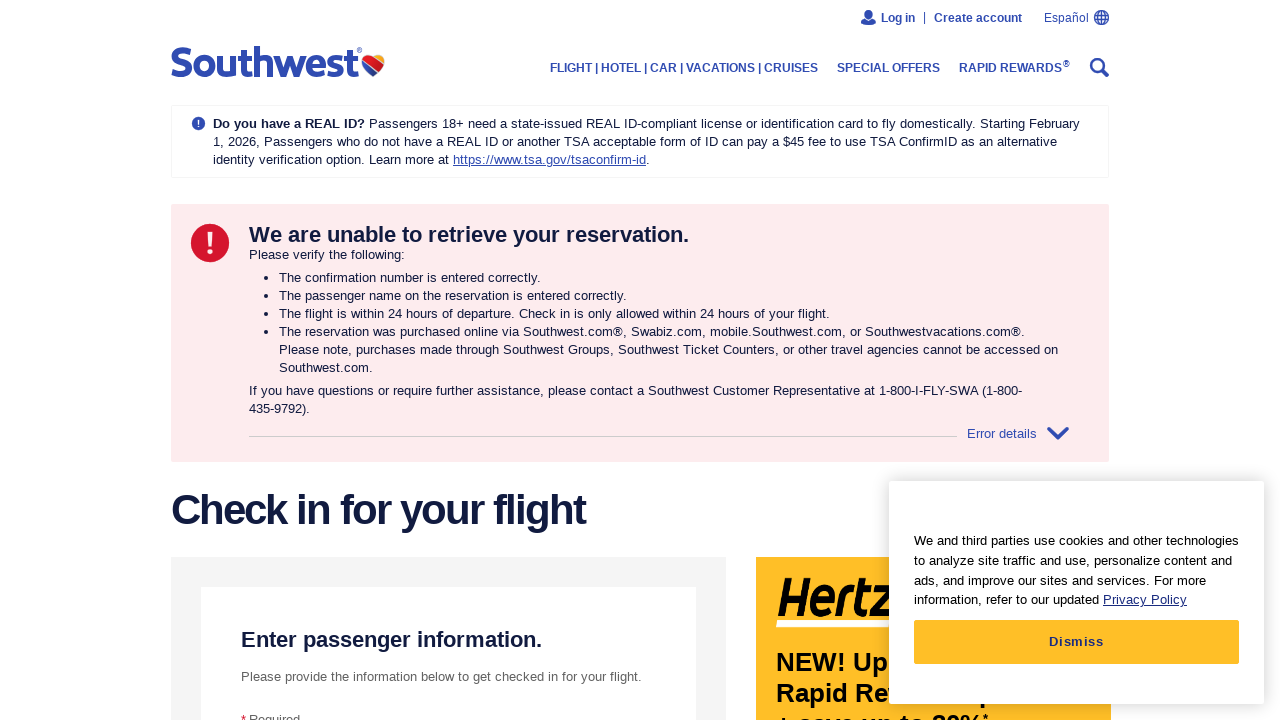